Tests greeting a specific cat by navigating directly to greet-a-cat/Jennyanydots and verifying the personalized greeting

Starting URL: https://cs1632.appspot.com/

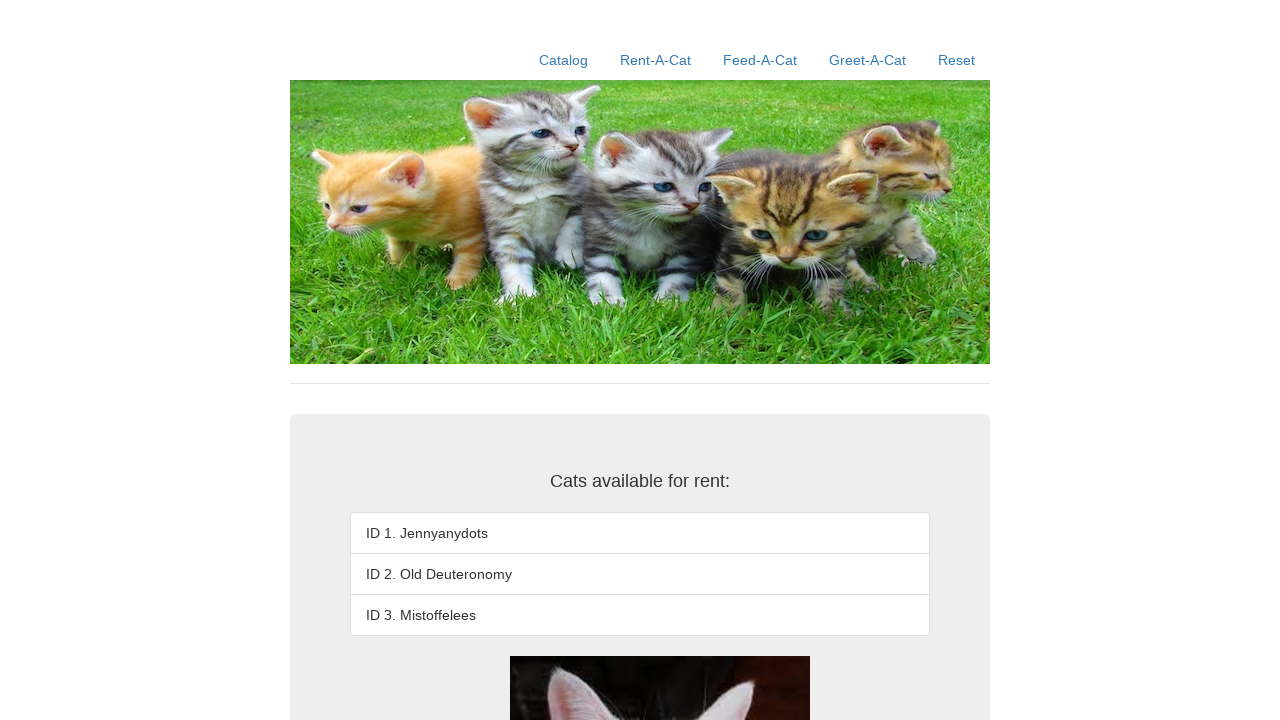

Reset state by clearing all cookies
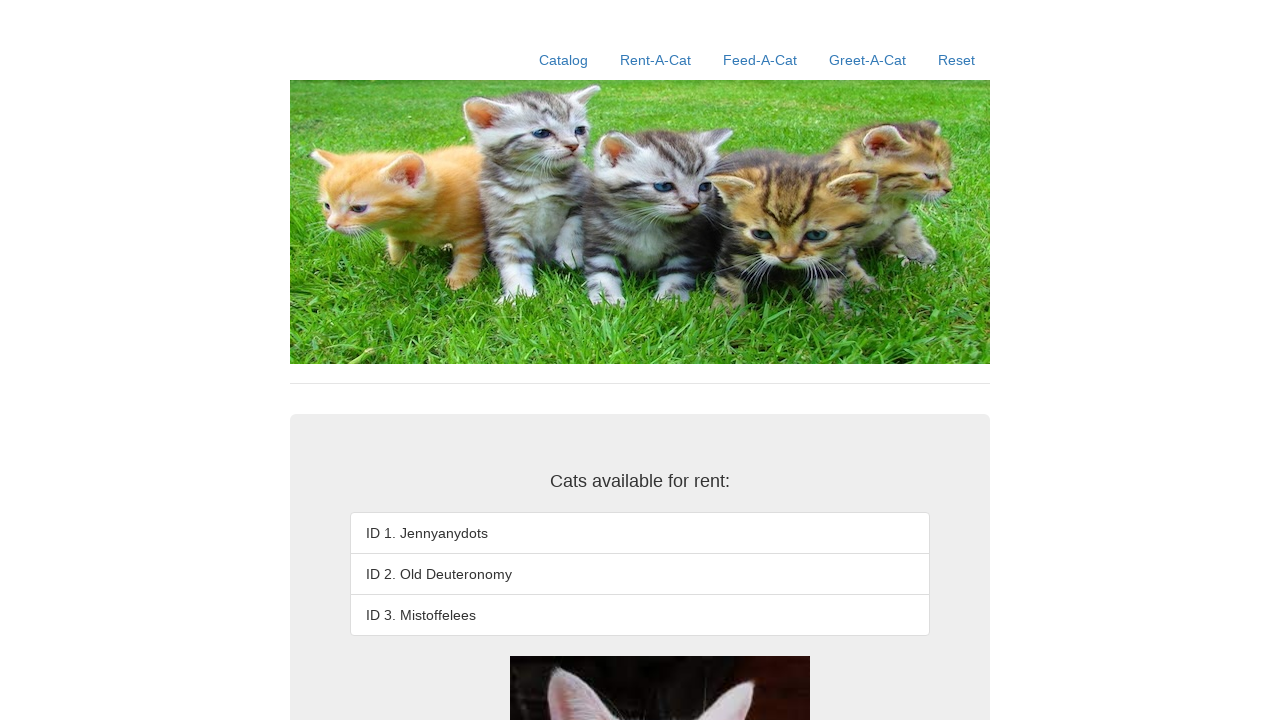

Navigated to greet-a-cat/Jennyanydots page
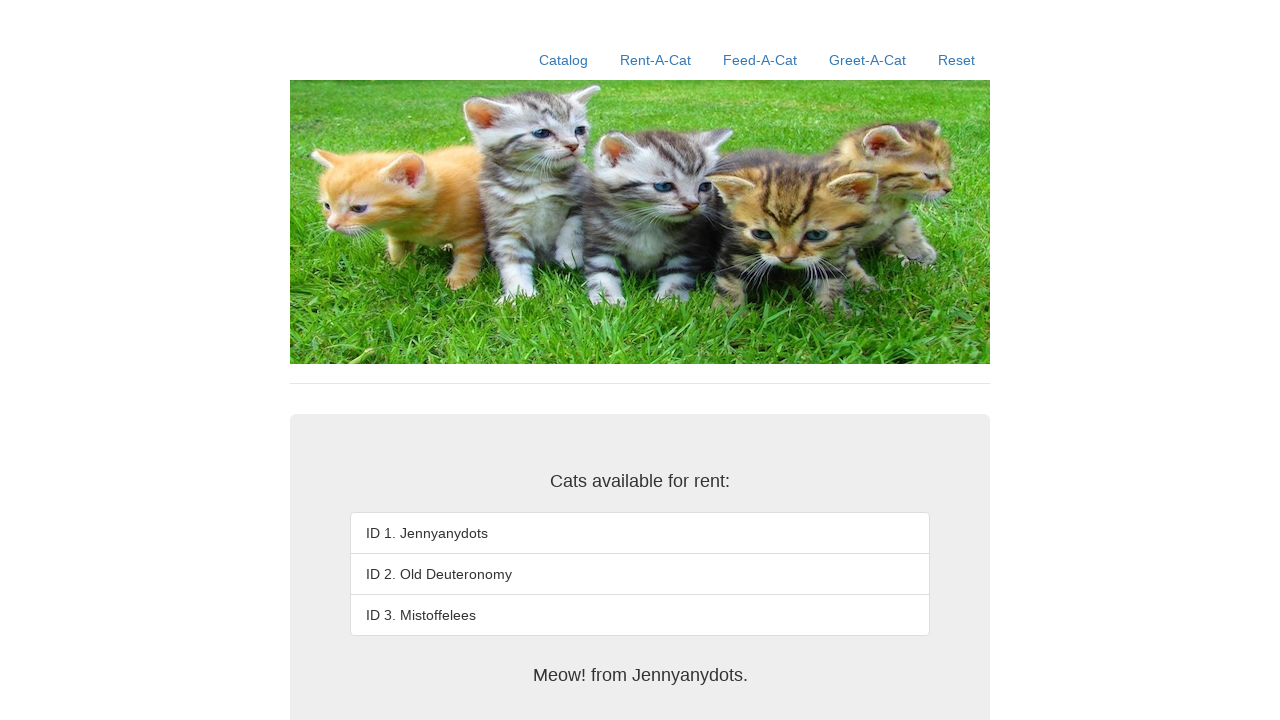

Verified personalized greeting message 'Meow! from Jennyanydots.'
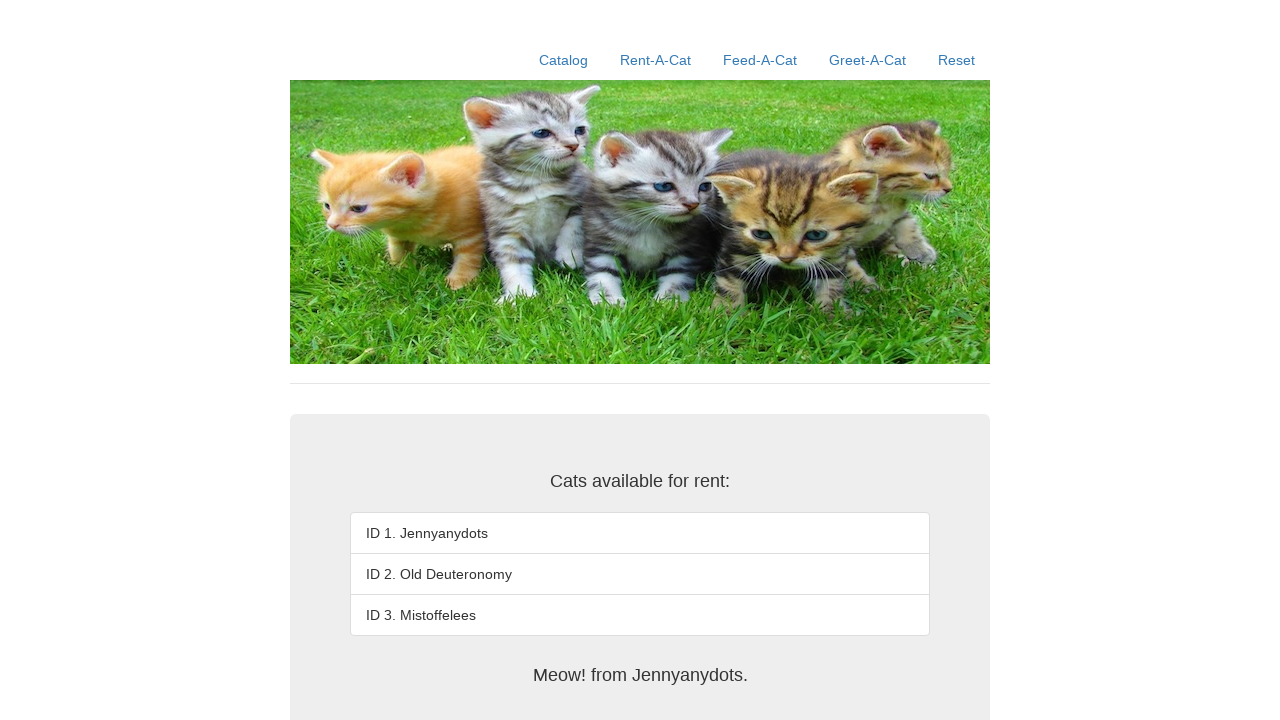

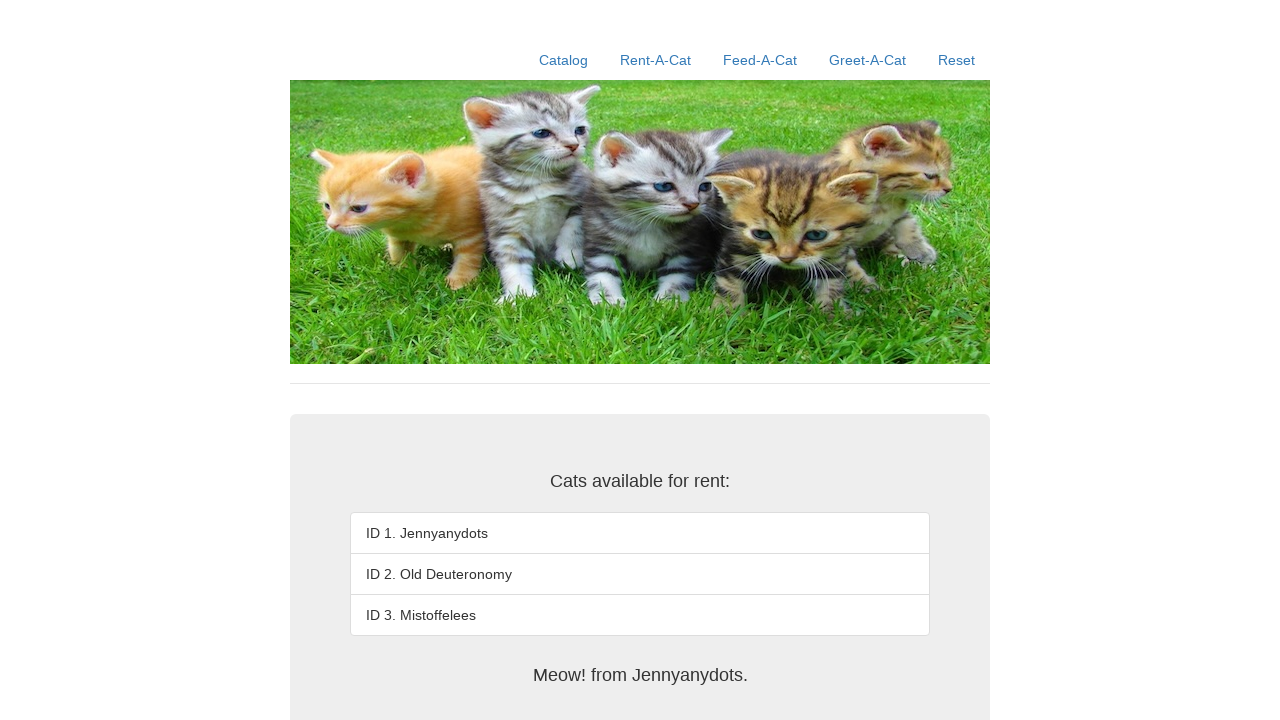